Tests JavaScript prompt dialog by clicking prompt button, entering text, and accepting the dialog

Starting URL: https://the-internet.herokuapp.com/javascript_alerts

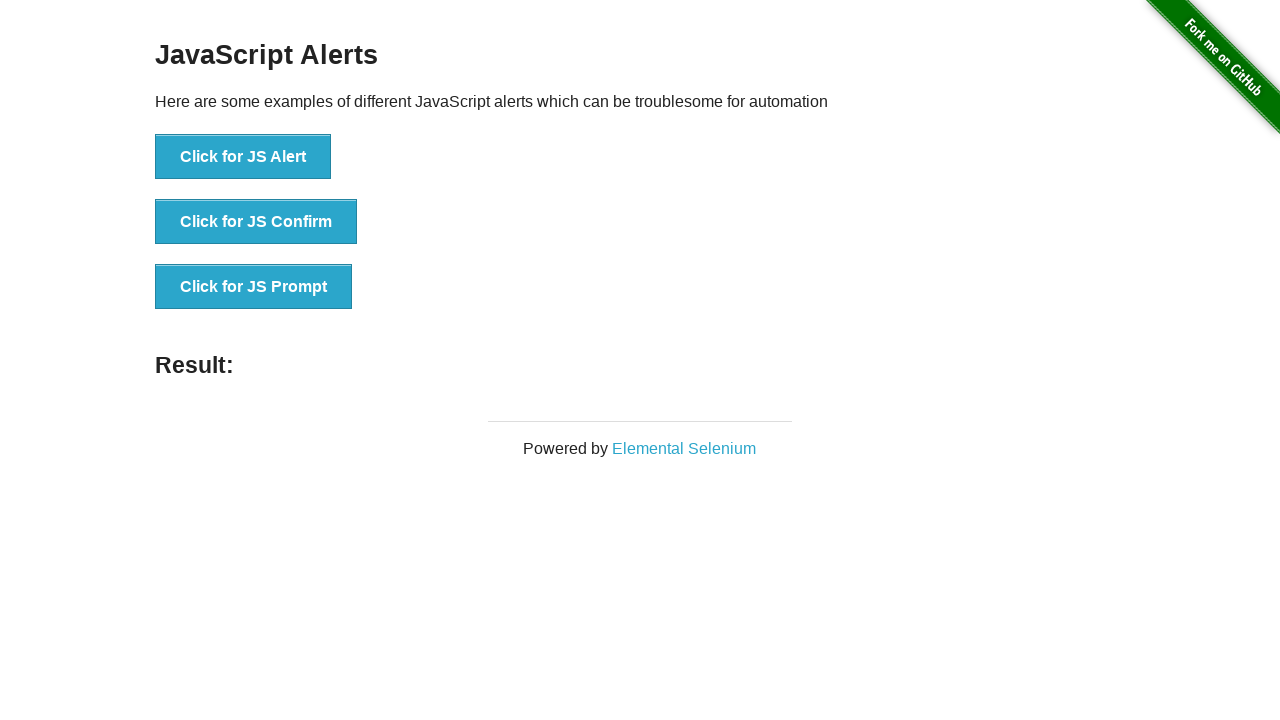

Set up dialog handler to accept prompt with text 'Hello'
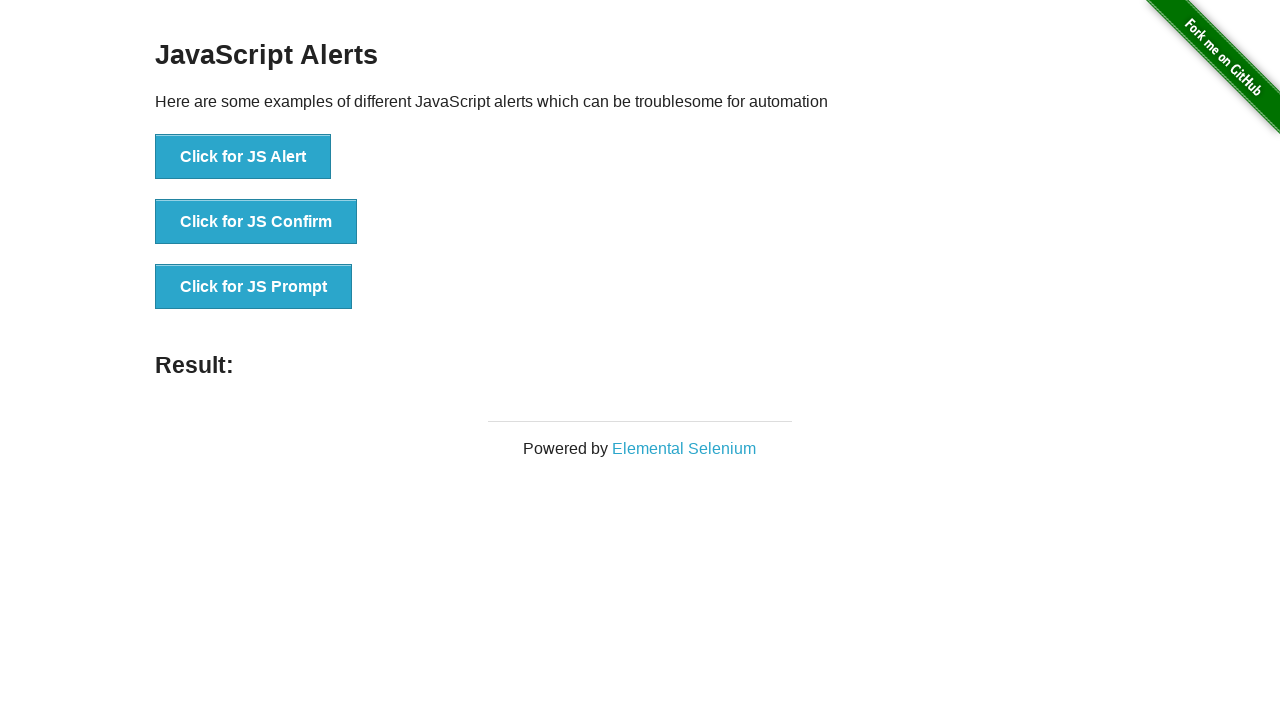

Clicked 'Click for JS Prompt' button to trigger JavaScript prompt dialog at (254, 287) on xpath=//button[text()='Click for JS Prompt']
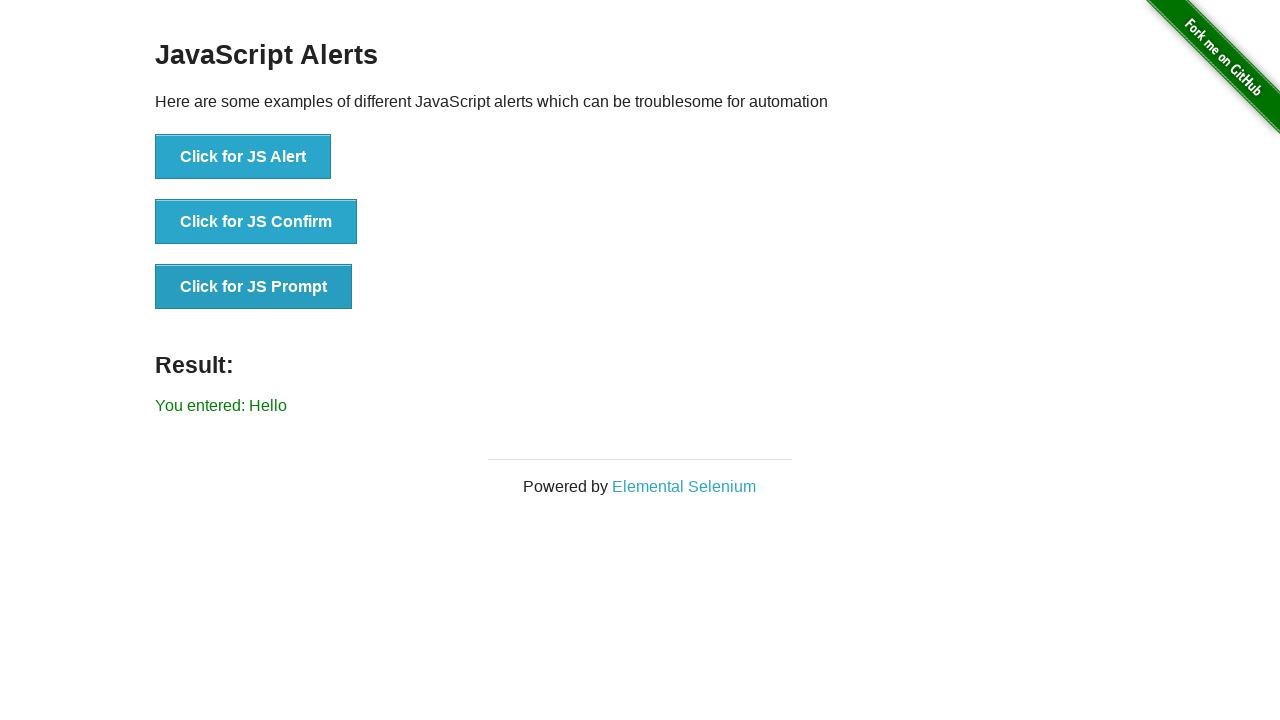

Verified that prompt result text 'You entered: Hello' appeared on the page
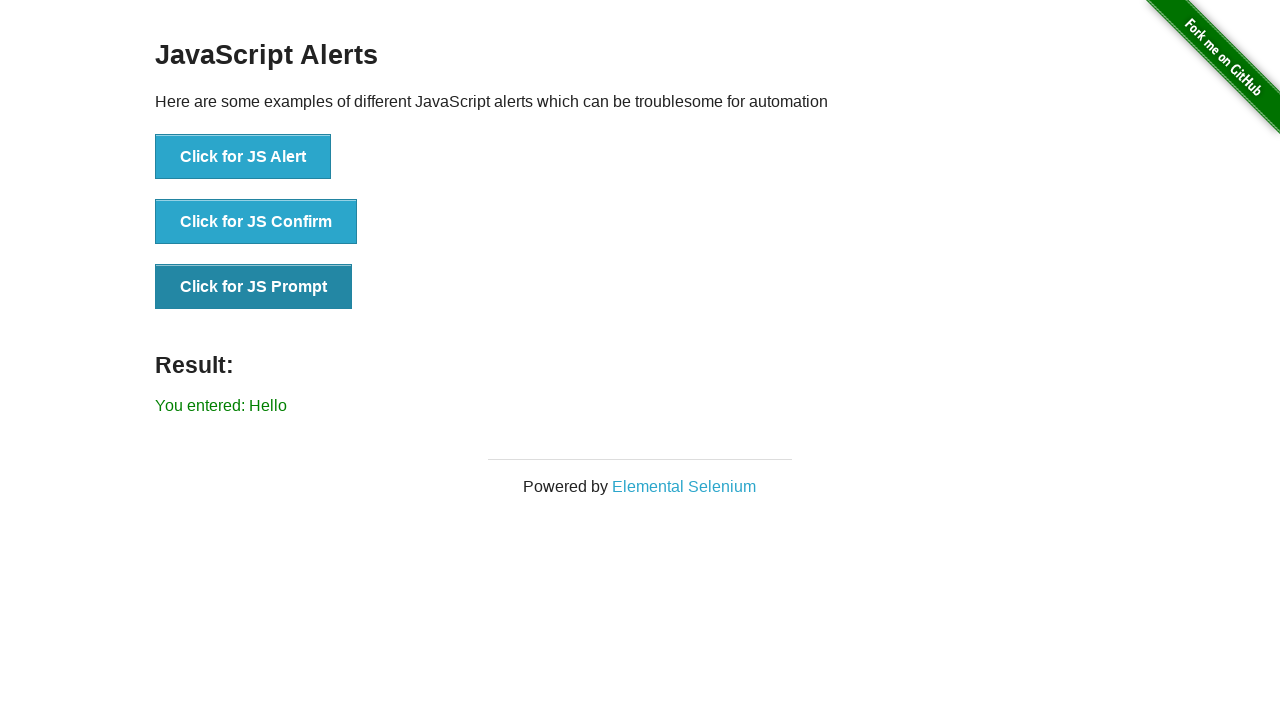

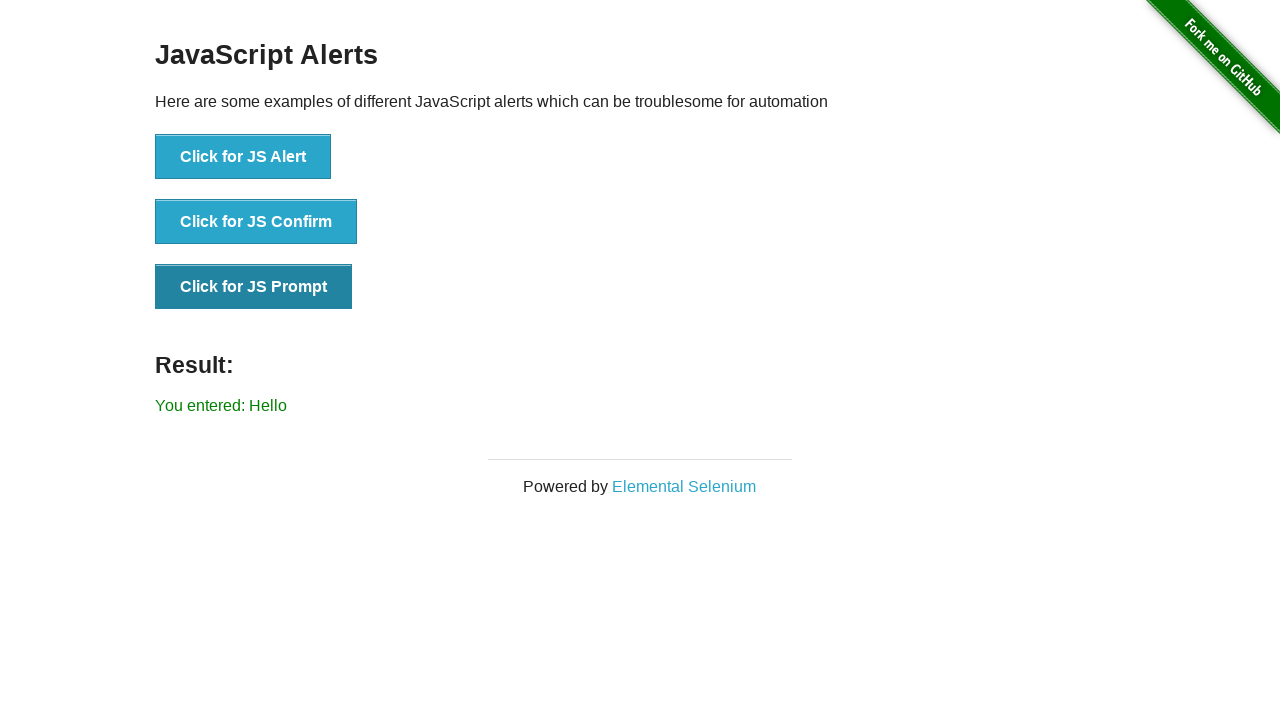